Tests file upload functionality by selecting a file and clicking the upload button on the Heroku test application

Starting URL: https://the-internet.herokuapp.com/upload

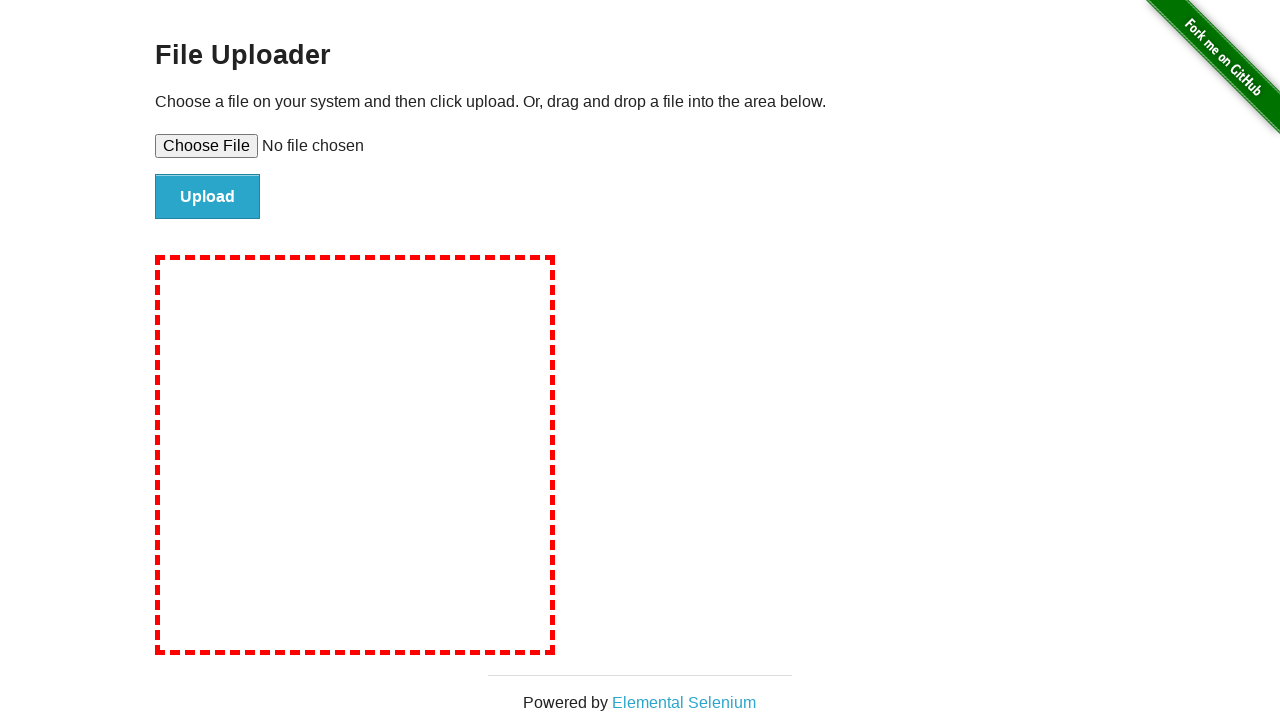

Created temporary test file for upload
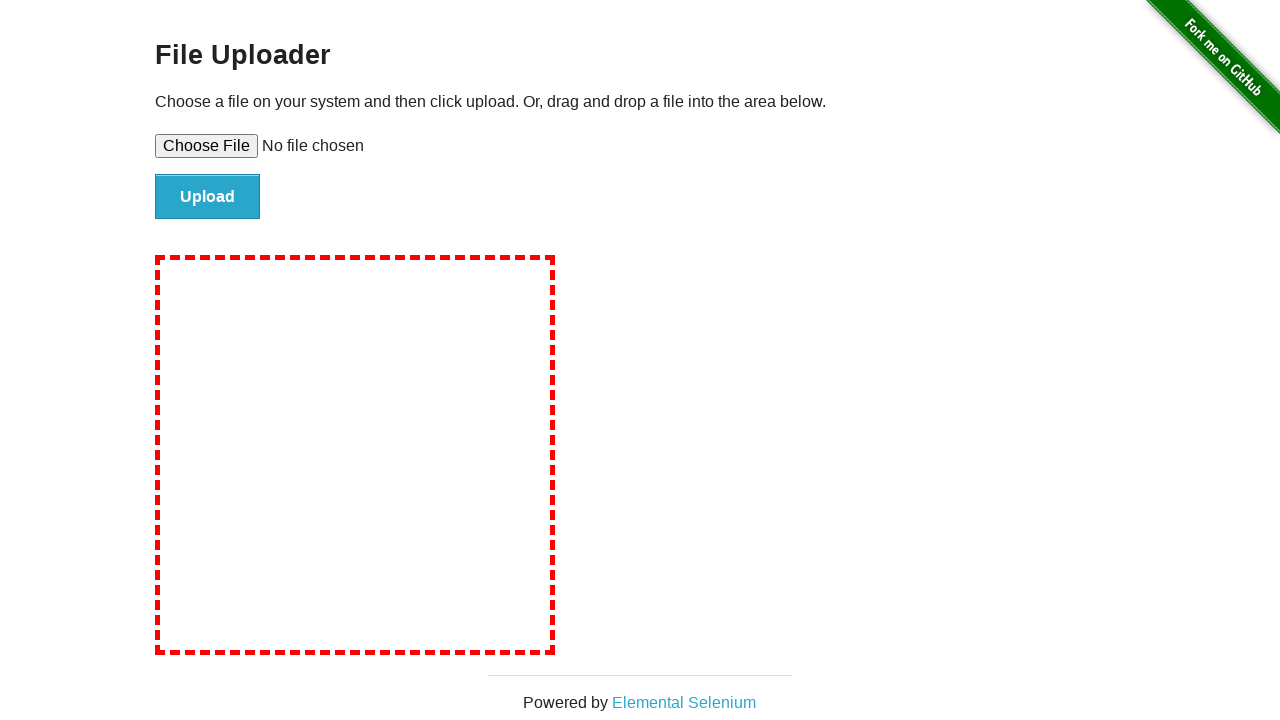

Selected test file using file input element
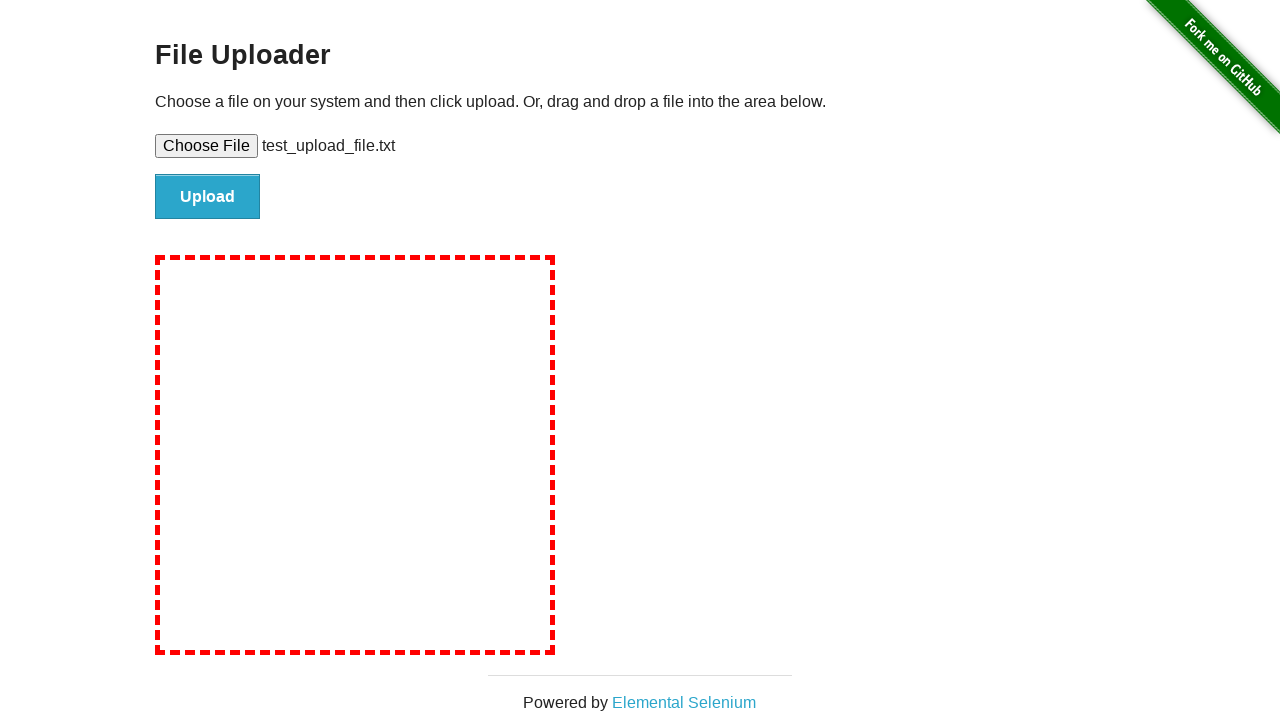

Clicked upload button to submit file at (208, 197) on #file-submit
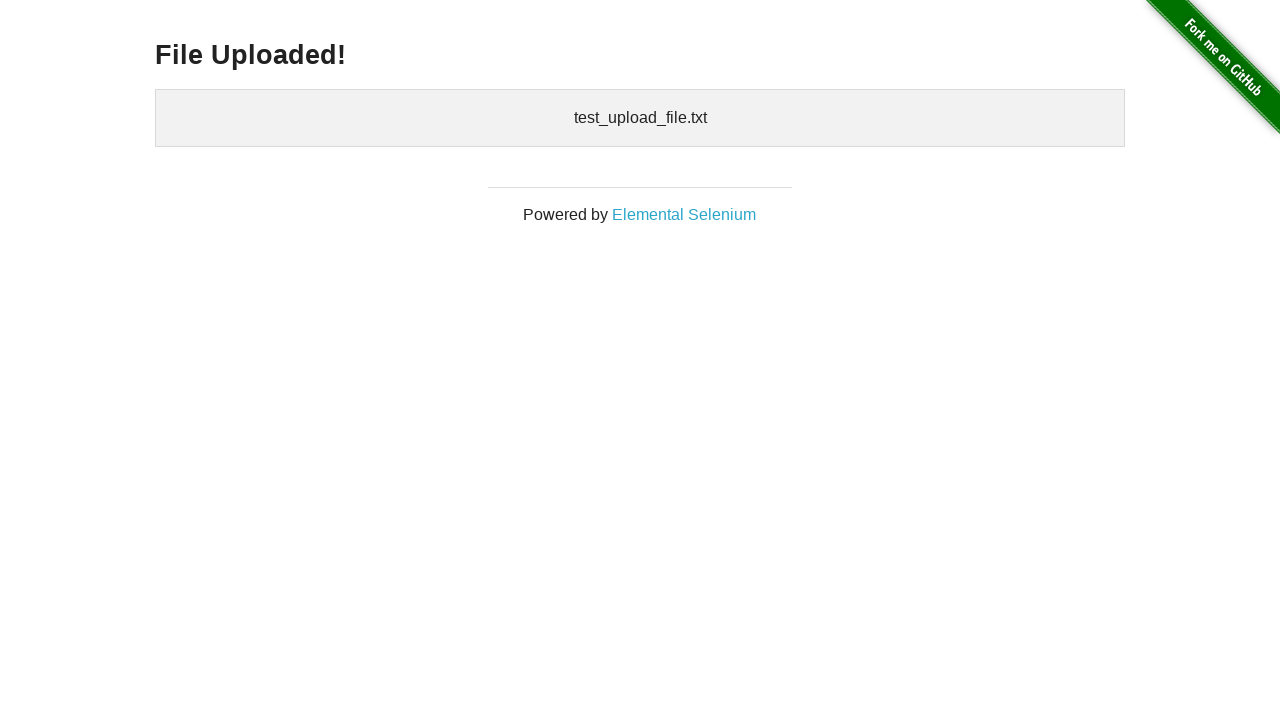

Upload confirmation appeared (h3 element loaded)
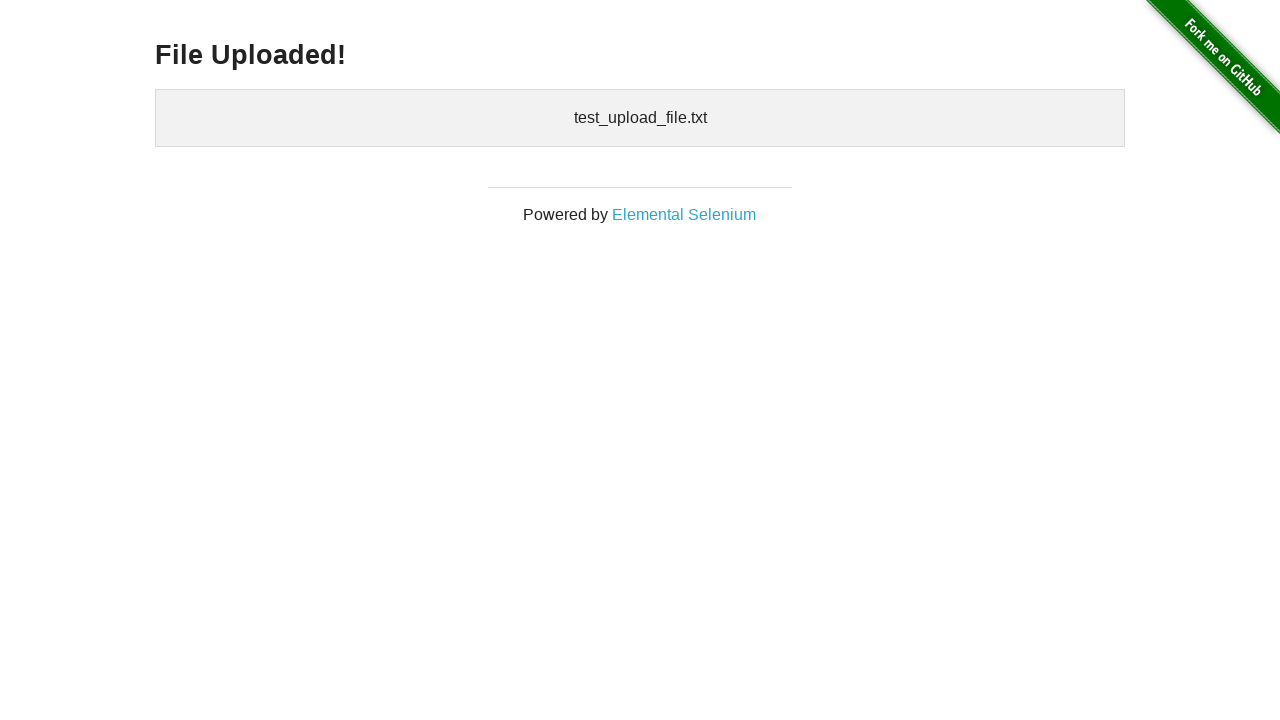

Cleaned up temporary test file and directory
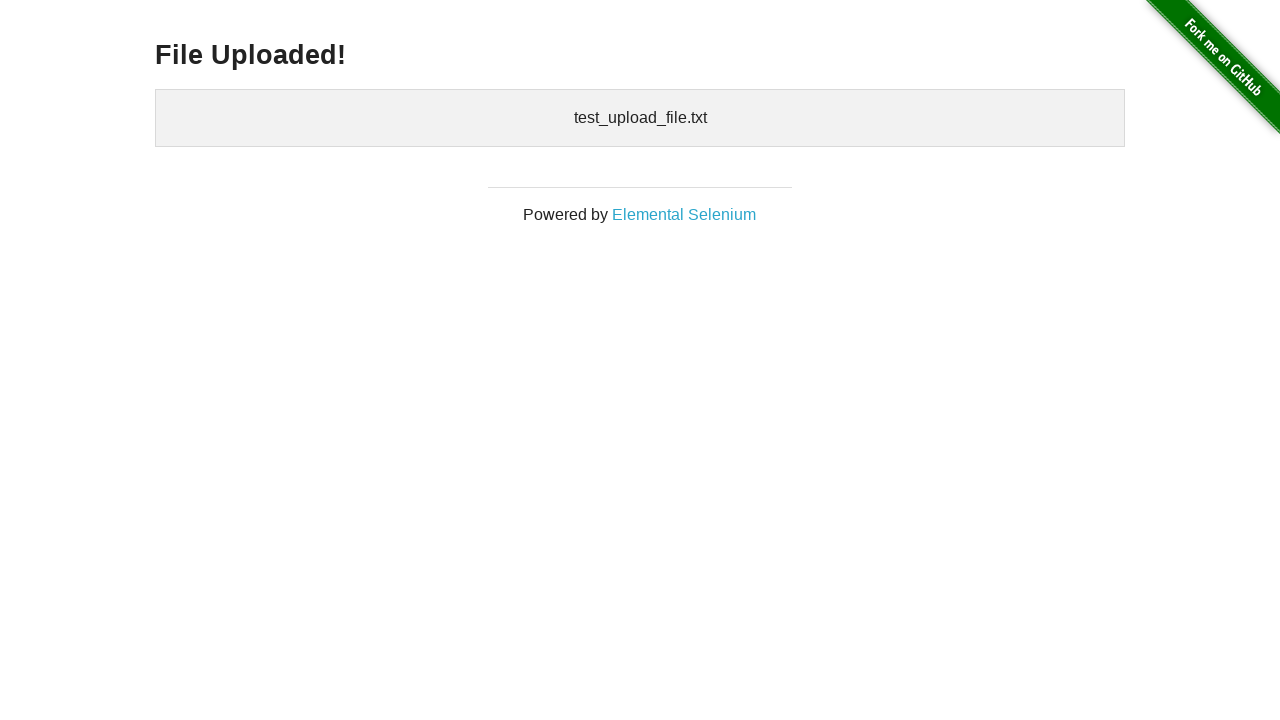

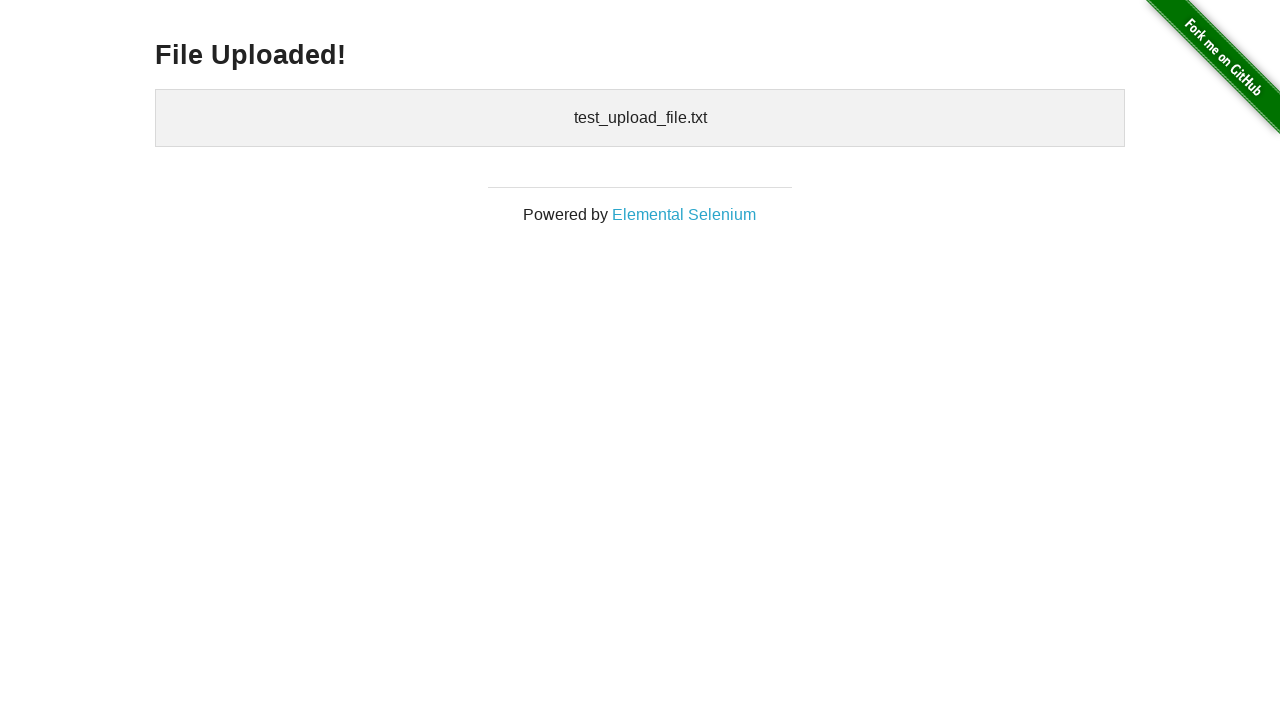